Tests the practice registration form by filling in first name, last name, selecting gender, entering mobile number, and submitting the form, then verifying the submitted data appears correctly.

Starting URL: https://demoqa.com/automation-practice-form

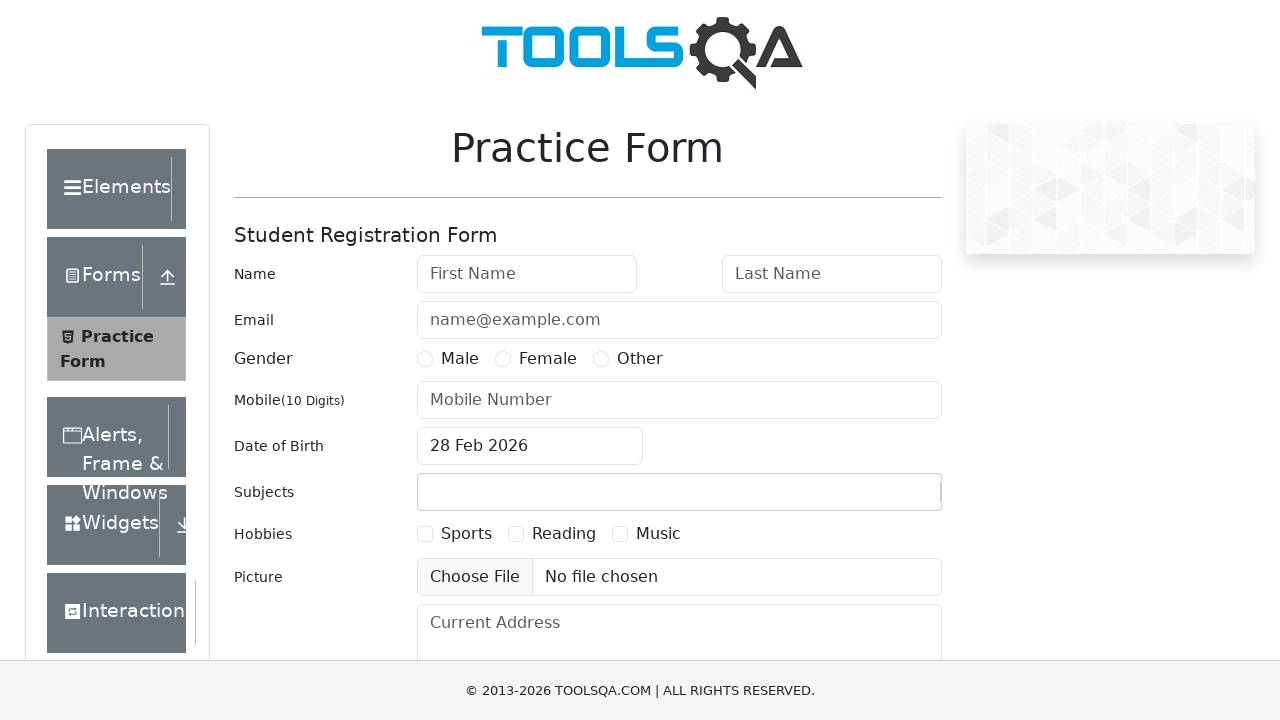

First name field is visible and ready
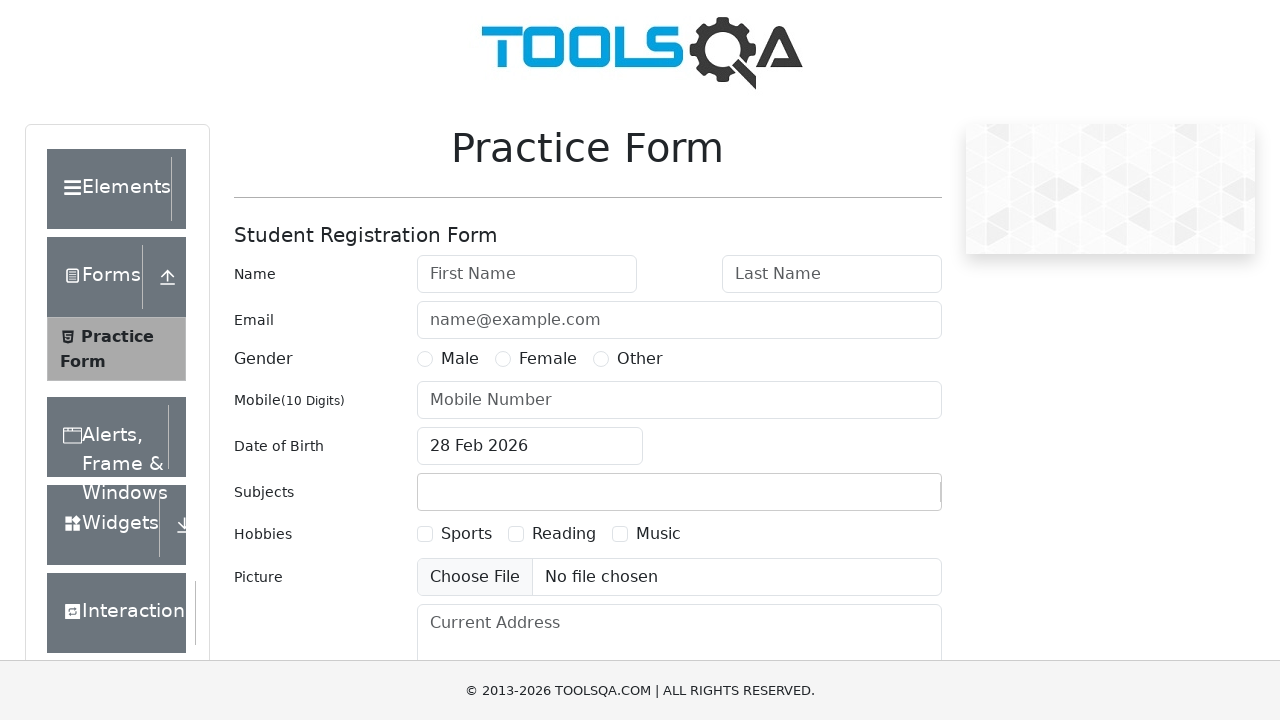

Filled first name field with 'Basil' on #firstName
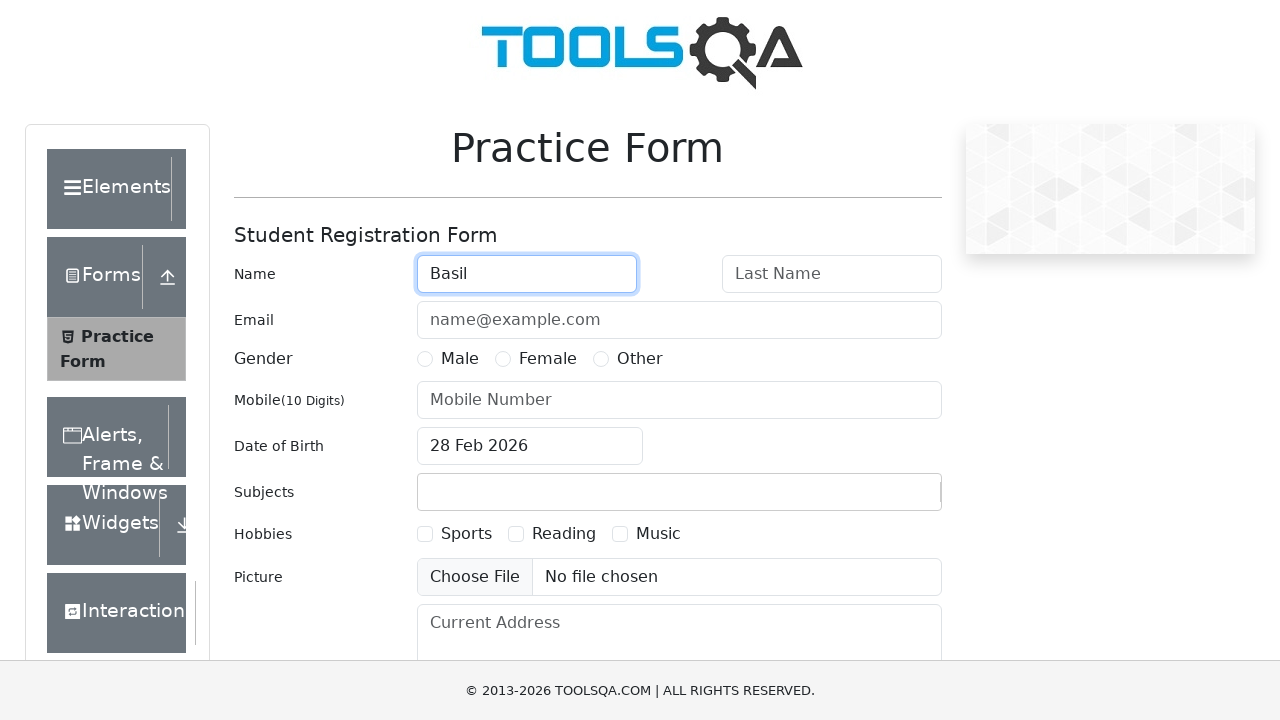

Filled last name field with 'Akavity' on input[placeholder='Last Name']
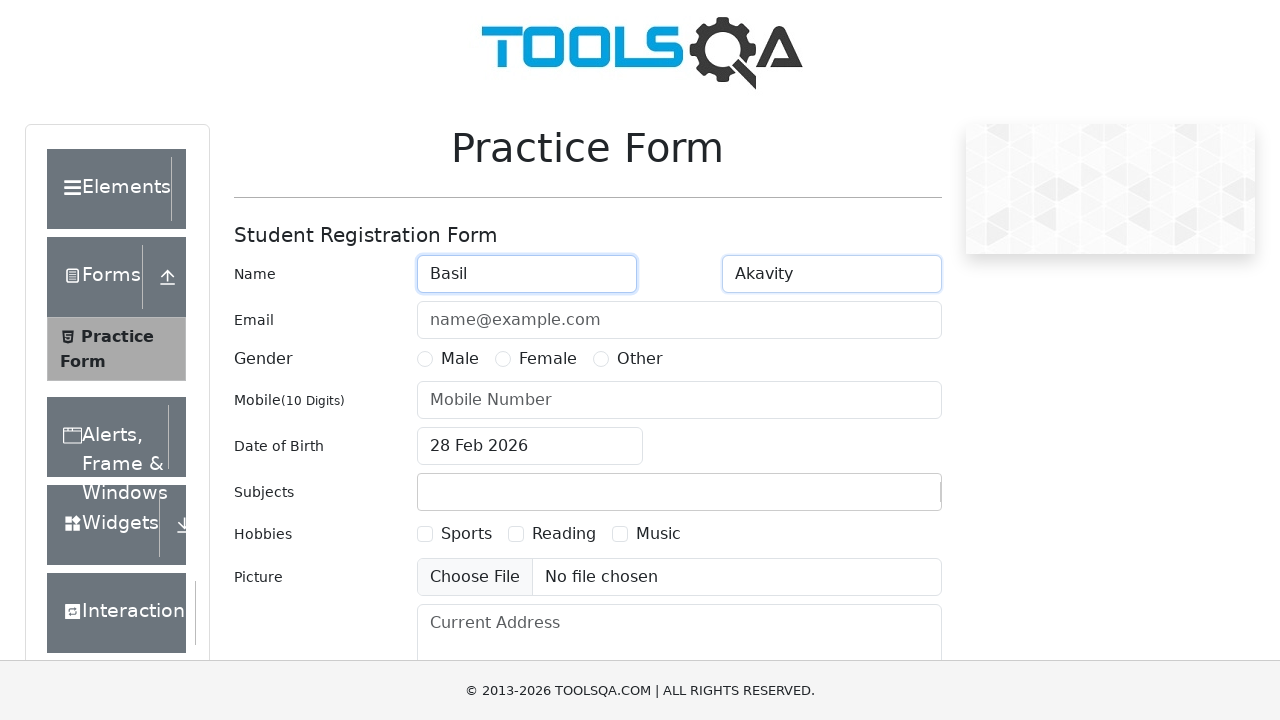

Selected male gender option at (460, 359) on label[for='gender-radio-1']
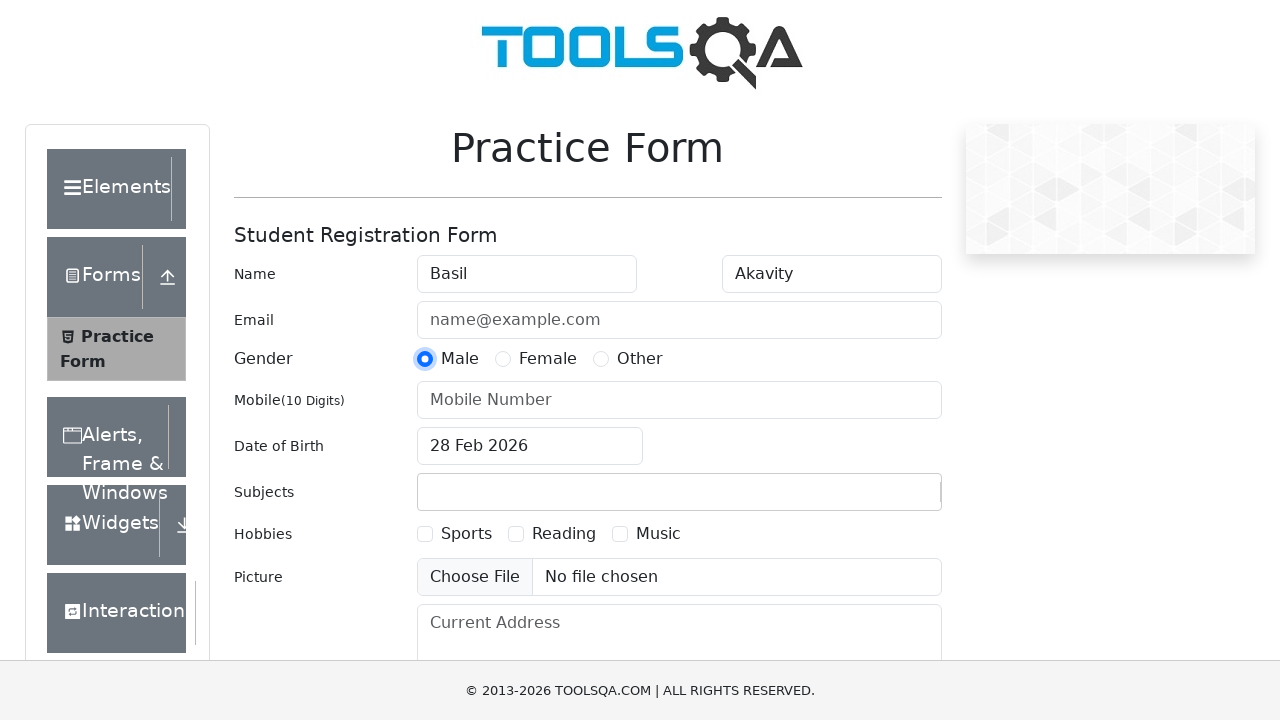

Filled mobile number field with '7529545499' on input[placeholder='Mobile Number']
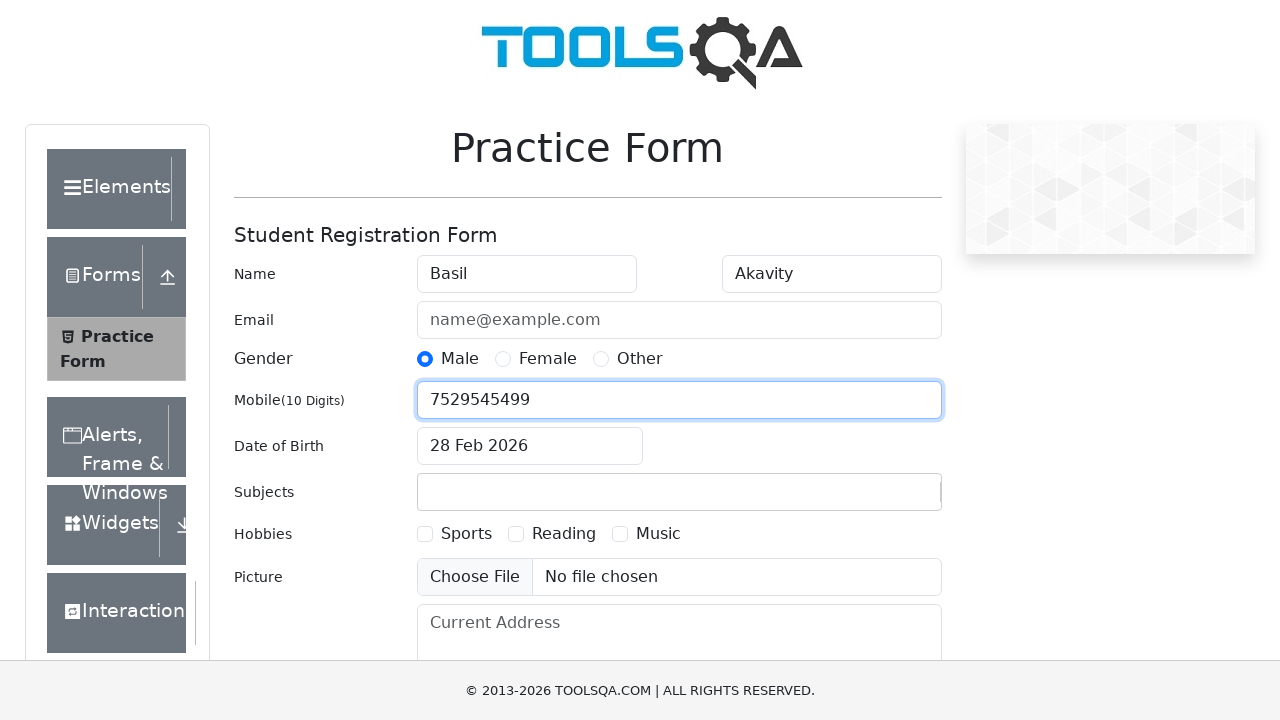

Submit button is visible and ready
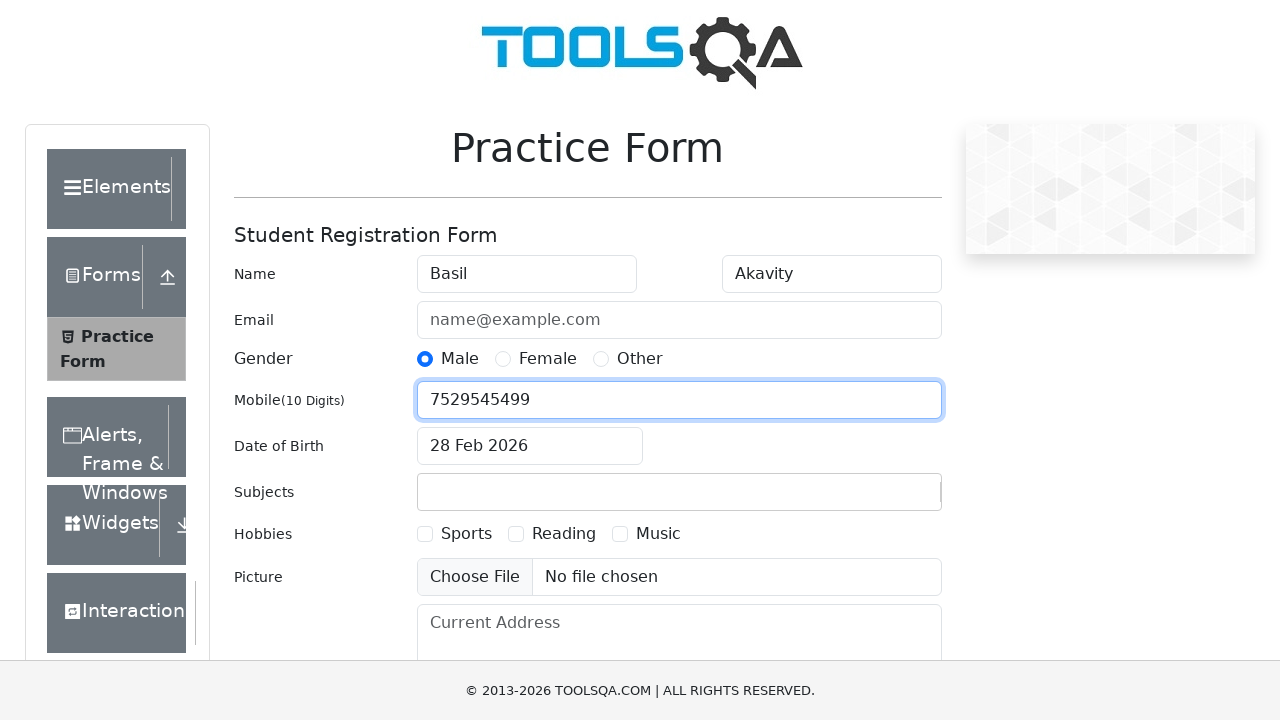

Clicked submit button to register form at (885, 499) on button[type='submit']
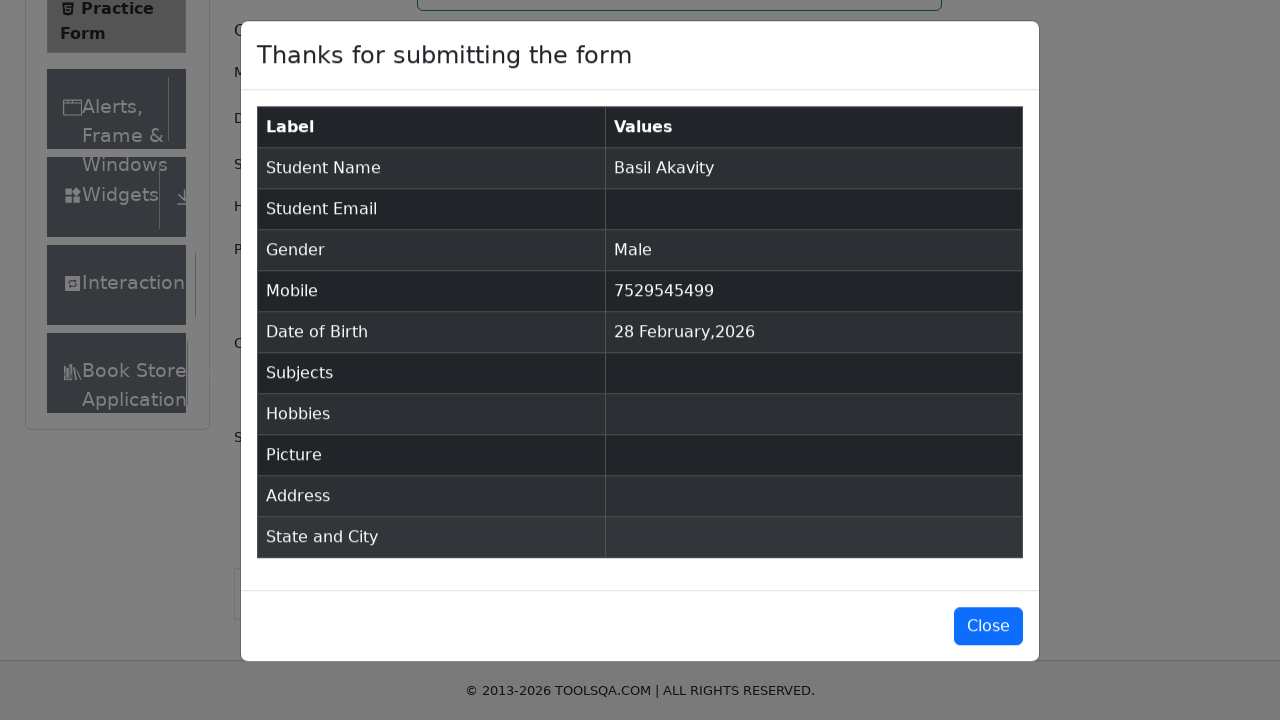

Confirmation modal appeared with submitted data
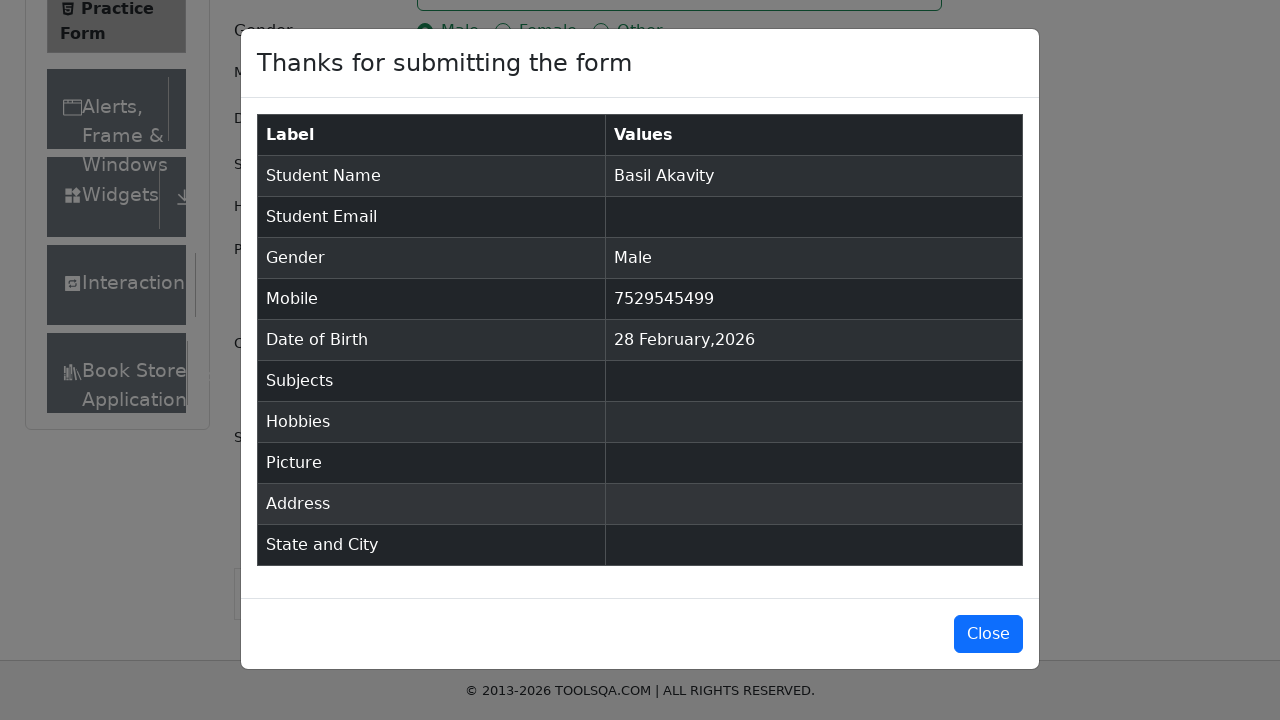

Retrieved submitted user data from confirmation modal
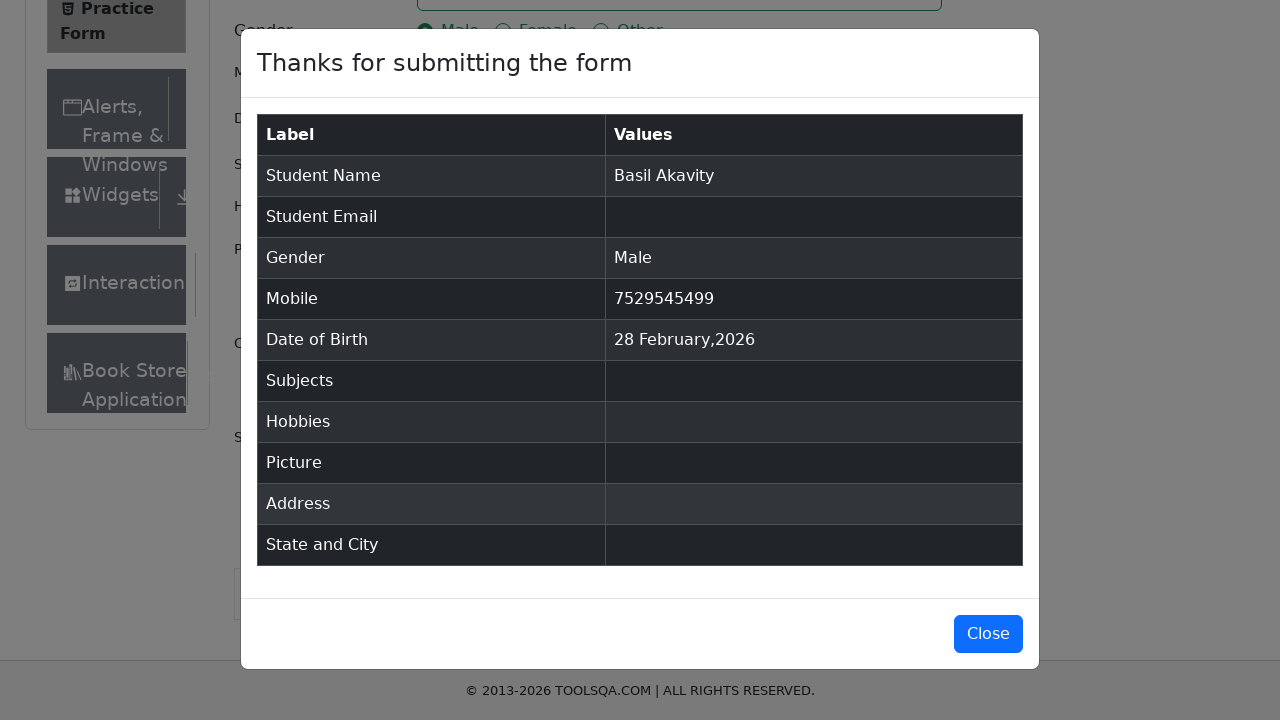

Verified that submitted data contains 'Basil Akavity'
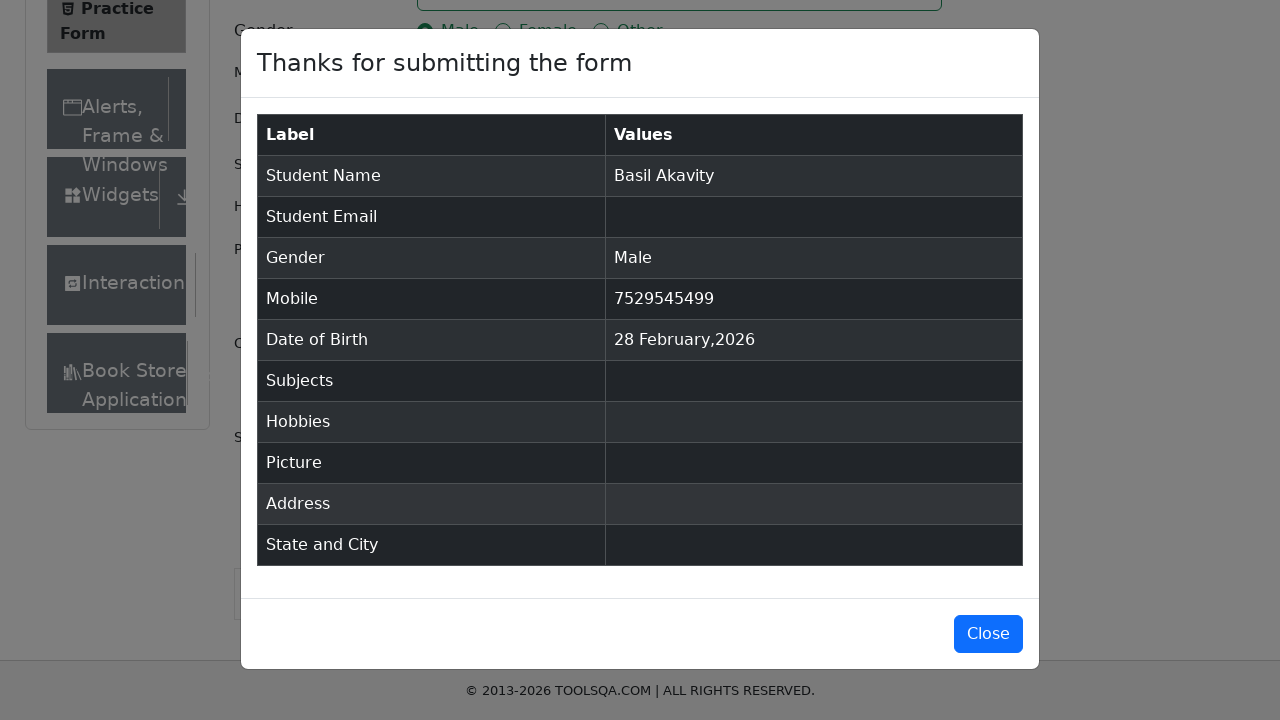

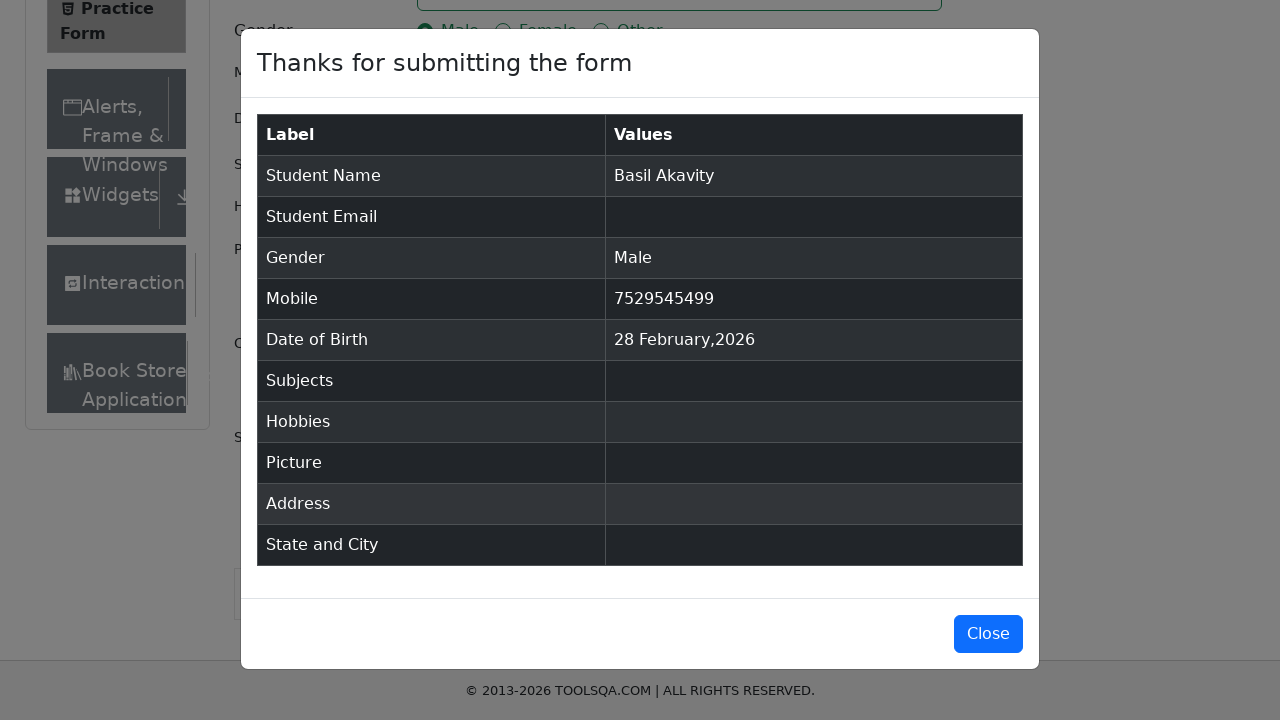